Tests checkbox functionality by verifying default selection states, clicking both checkboxes to toggle their states, and confirming the new selection states.

Starting URL: http://practice.cydeo.com/checkboxes

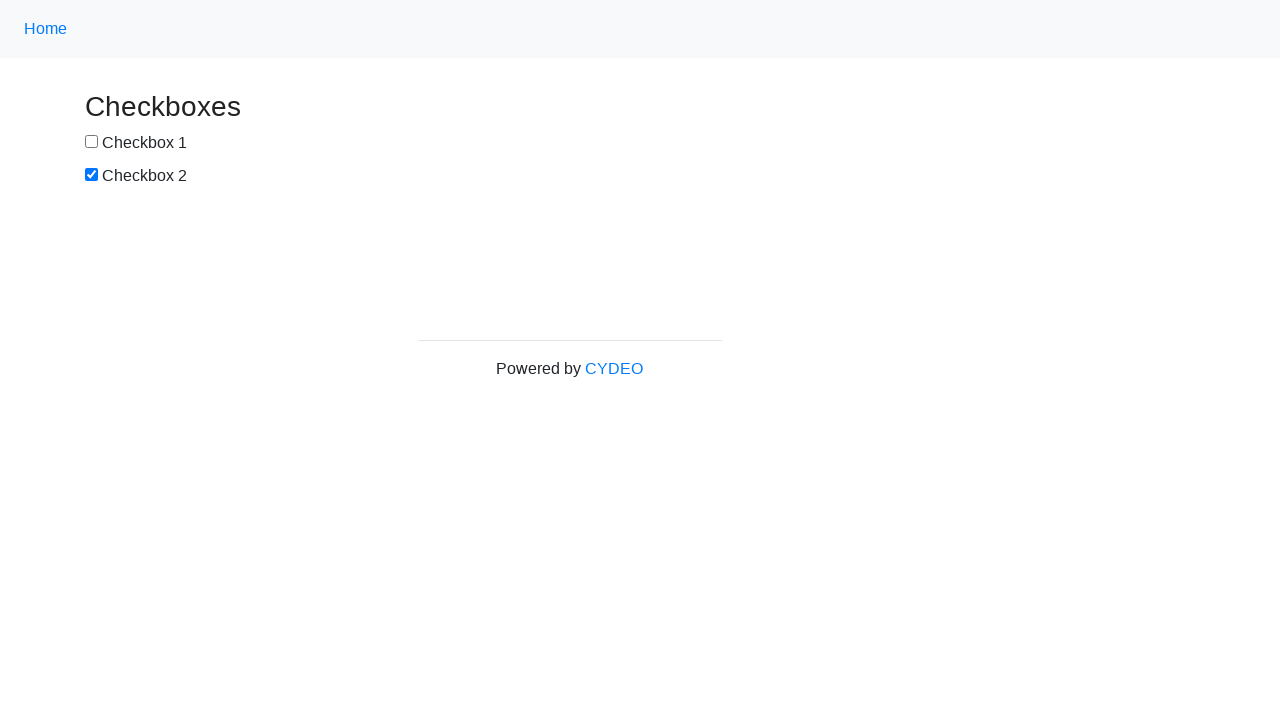

Located checkbox 1 element
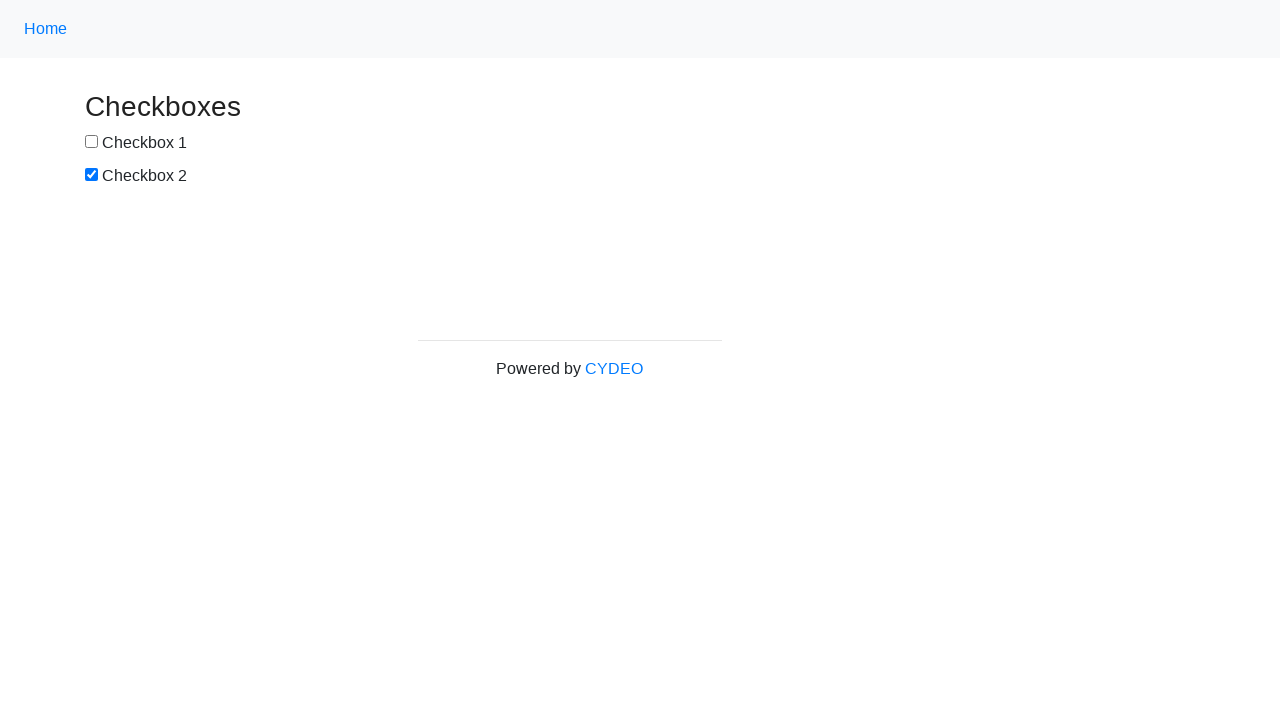

Located checkbox 2 element
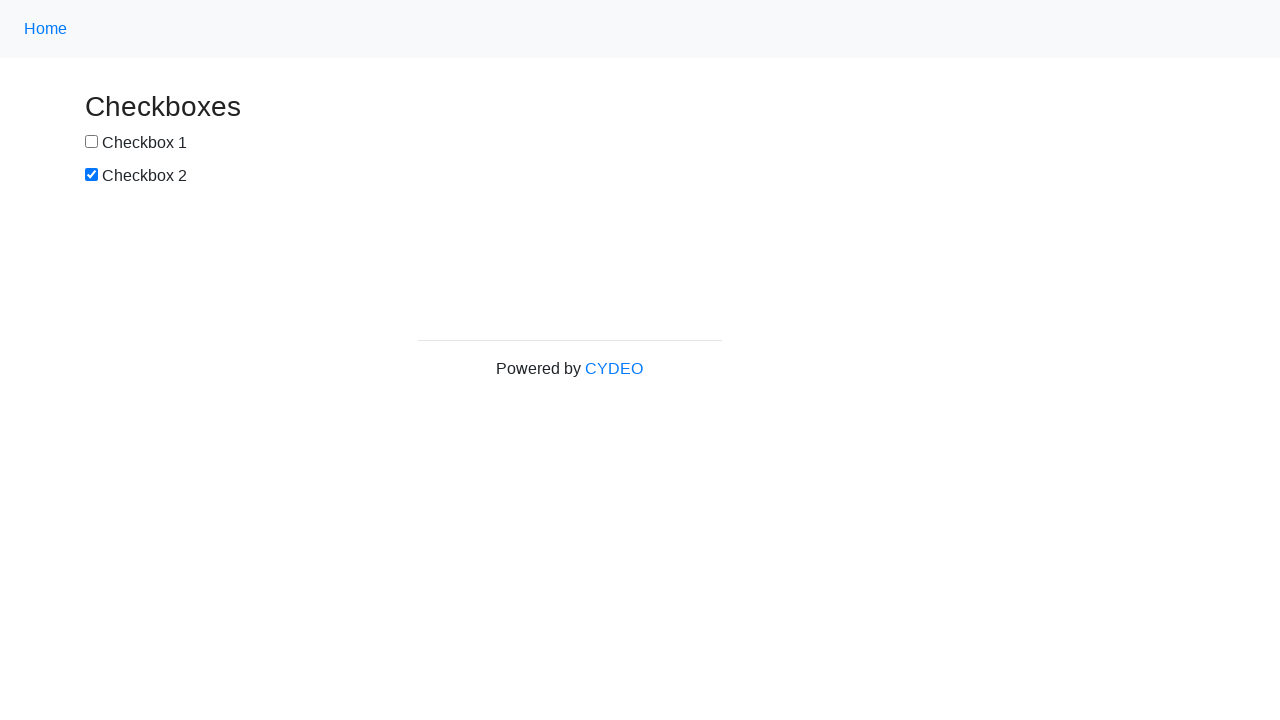

Verified checkbox 1 is not selected by default
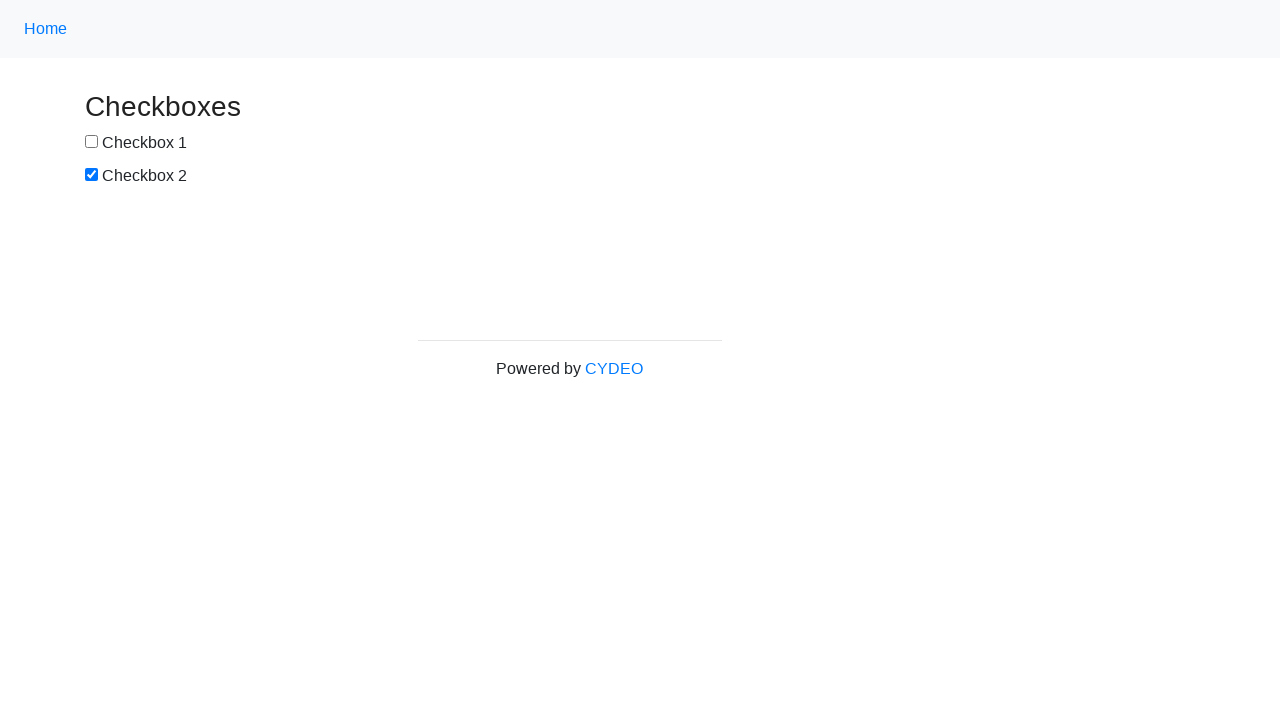

Verified checkbox 2 is selected by default
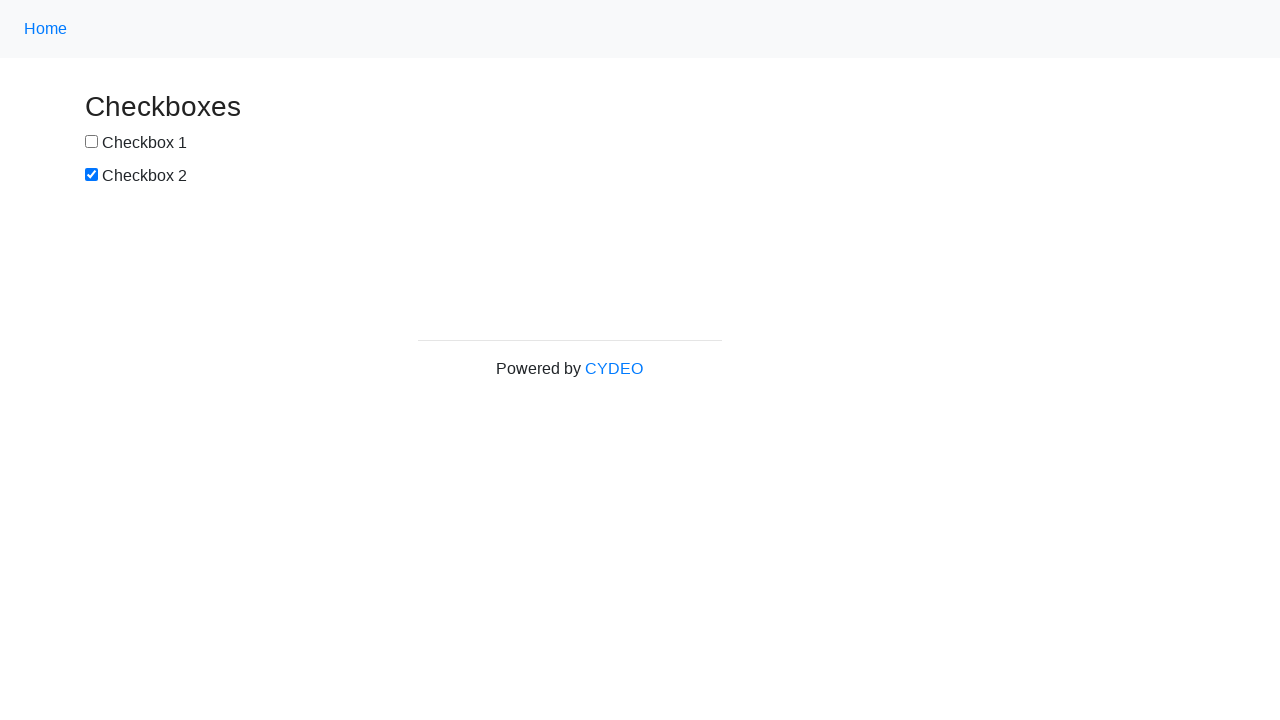

Clicked checkbox 1 to select it at (92, 142) on input[name='checkbox1']
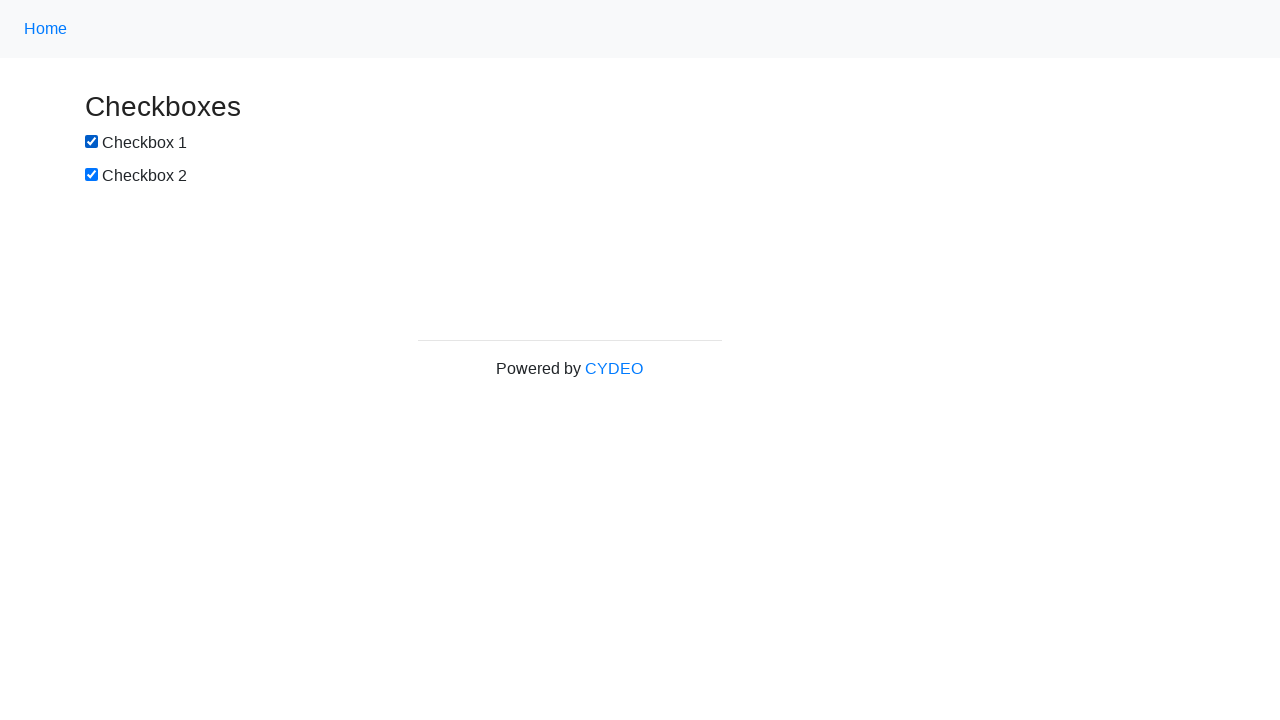

Clicked checkbox 2 to deselect it at (92, 175) on input[name='checkbox2']
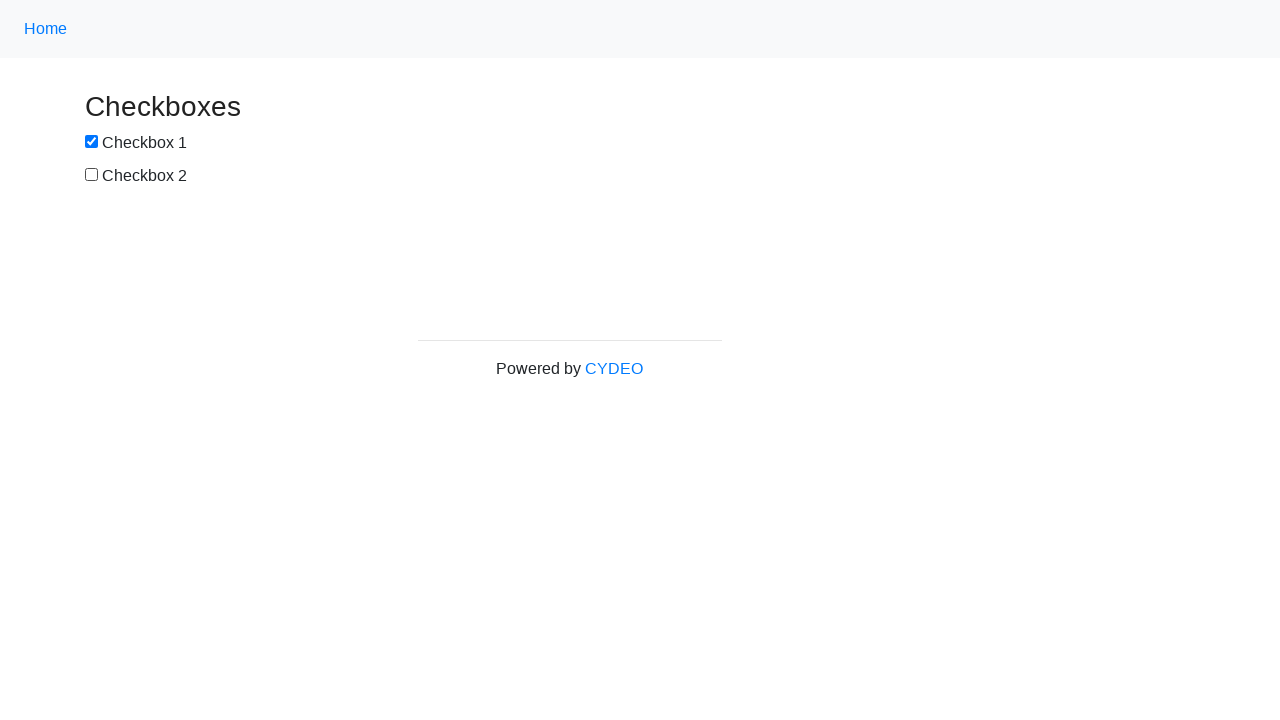

Verified checkbox 1 is now selected after clicking
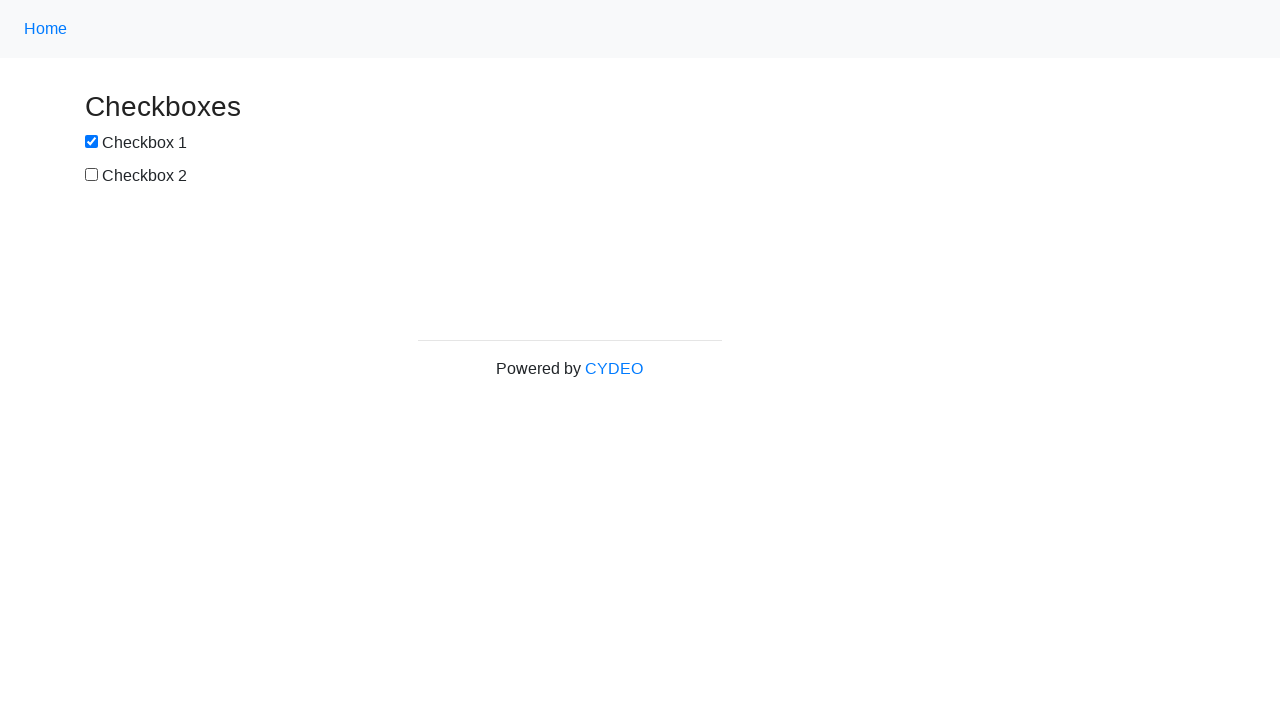

Verified checkbox 2 is now not selected after clicking
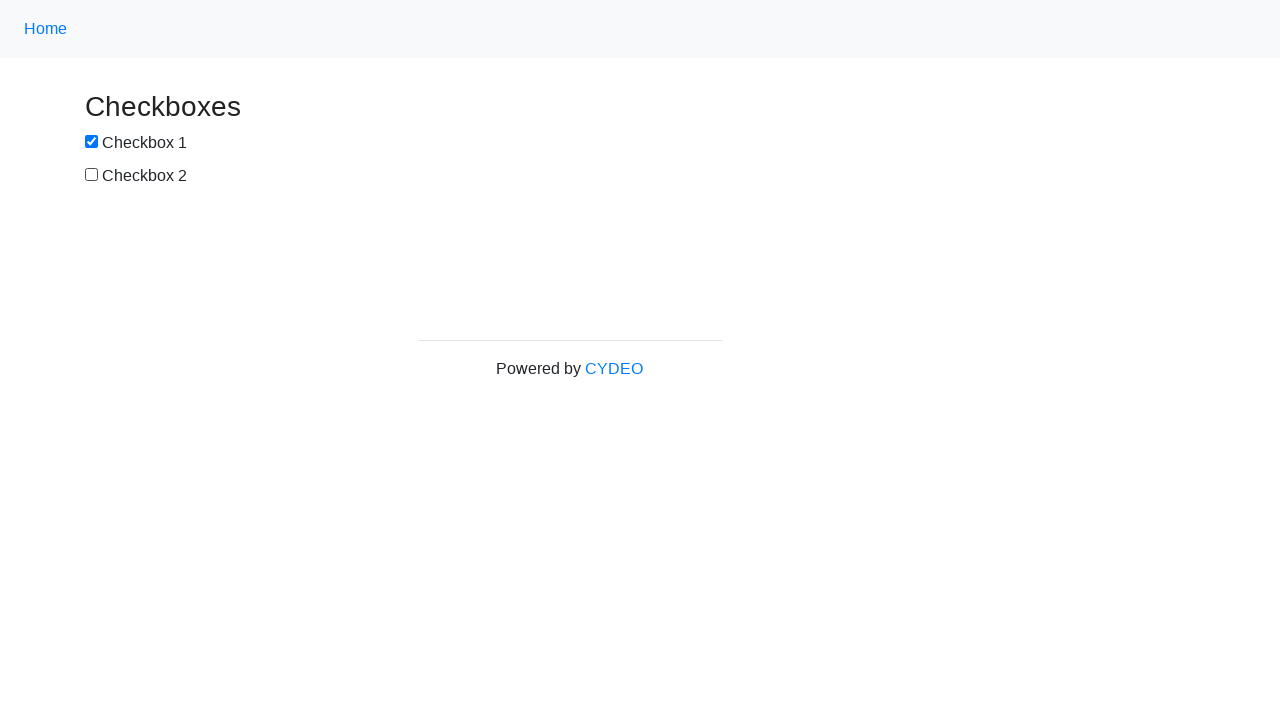

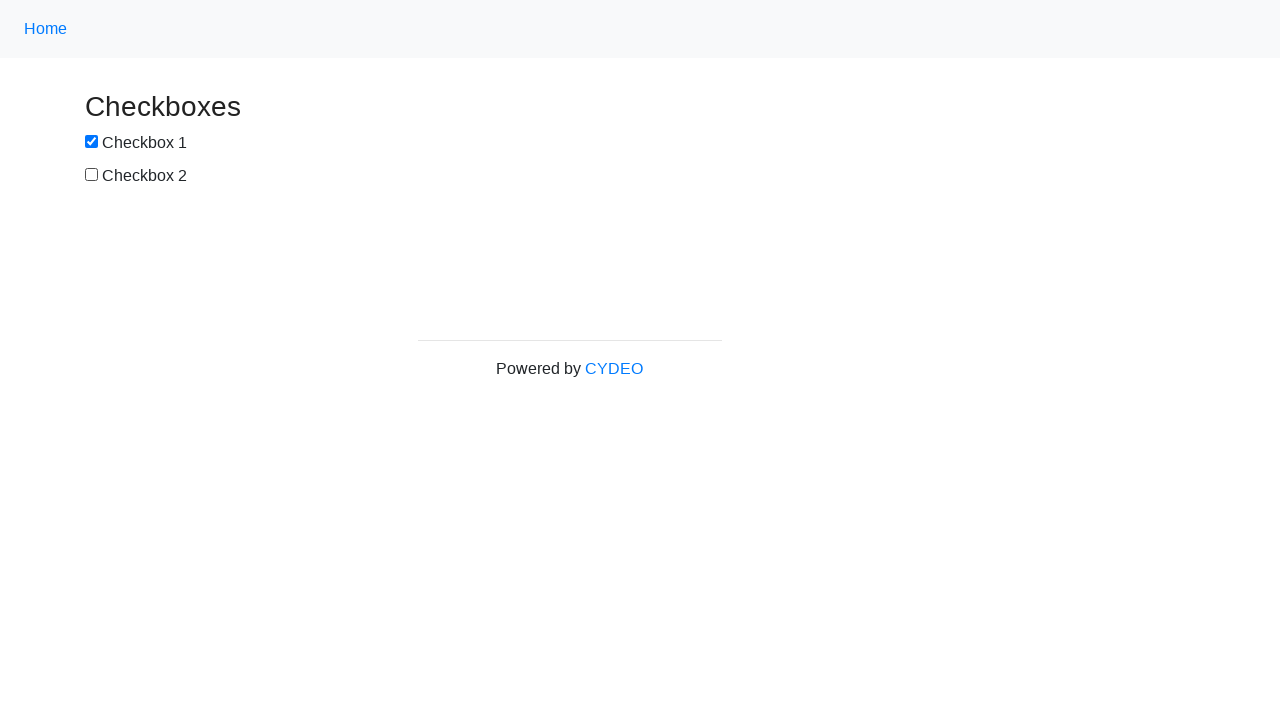